Tests browser window/tab switching functionality by clicking a button that opens a new tab, switching to that new tab, and then switching back to the original window.

Starting URL: https://formy-project.herokuapp.com/switch-window

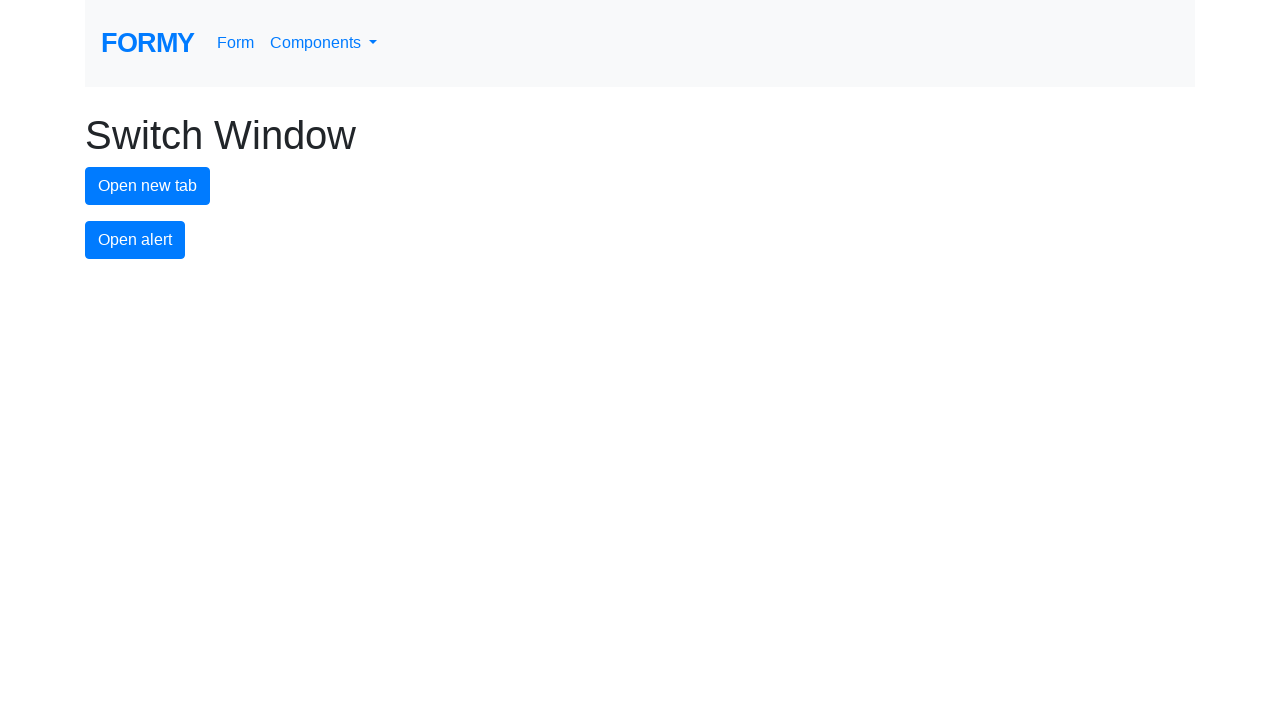

Clicked button to open a new tab at (148, 186) on #new-tab-button
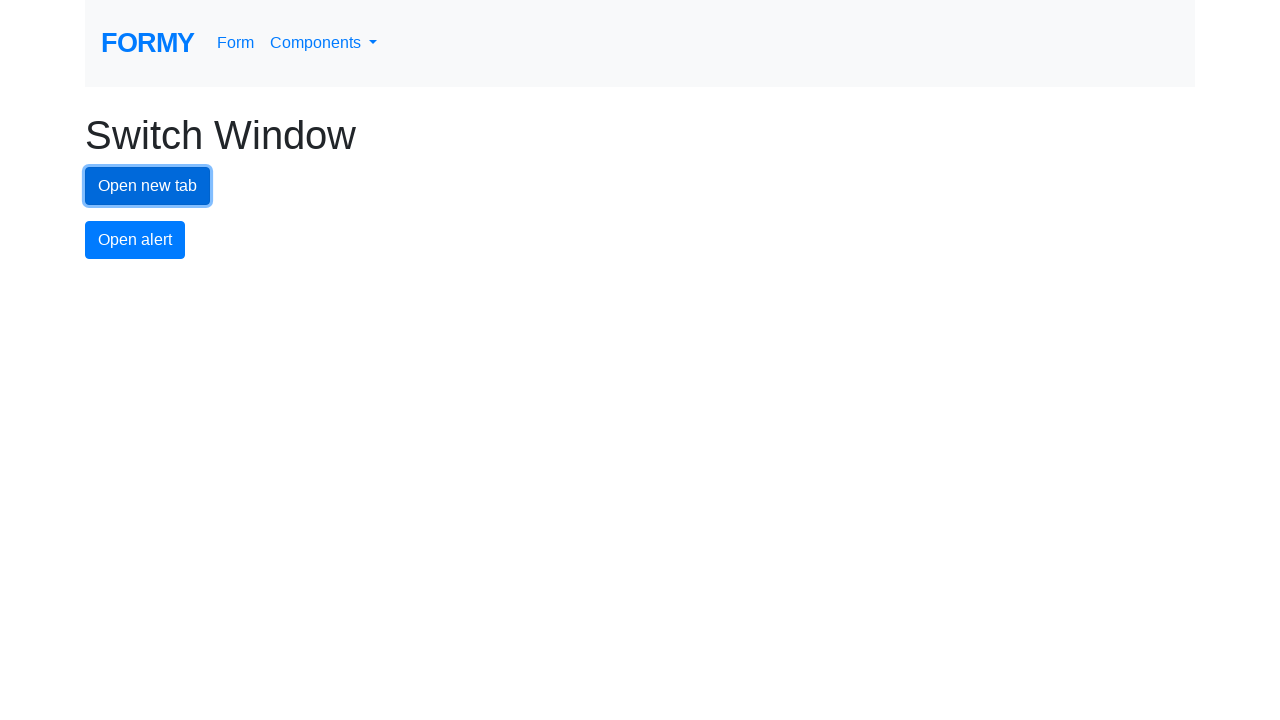

New tab opened and ready to interact at (148, 186) on #new-tab-button
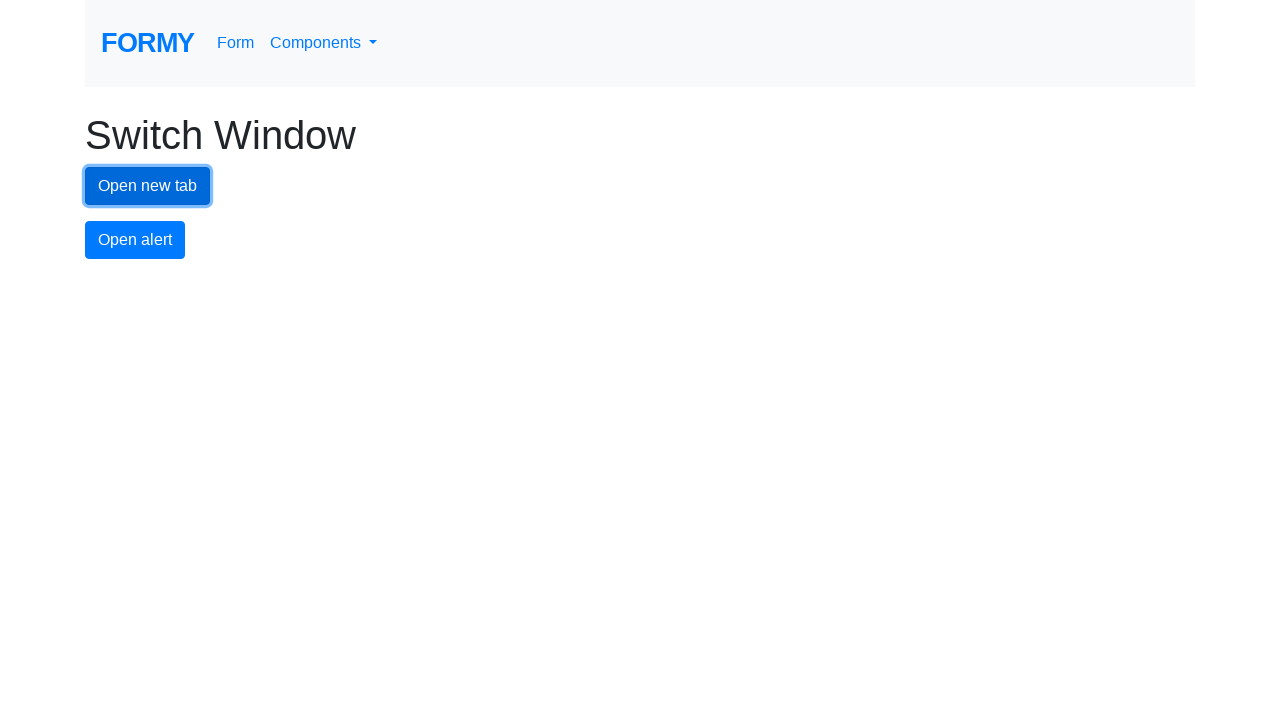

New tab page fully loaded
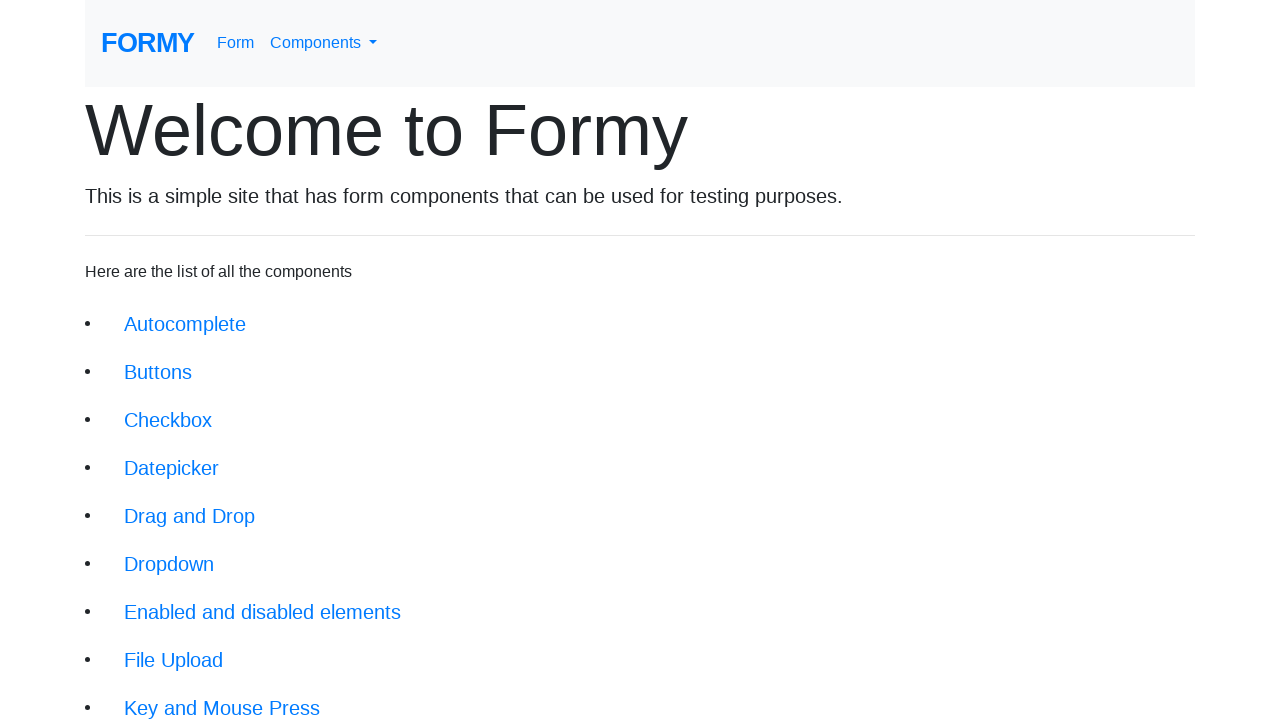

Switched back to original tab/window
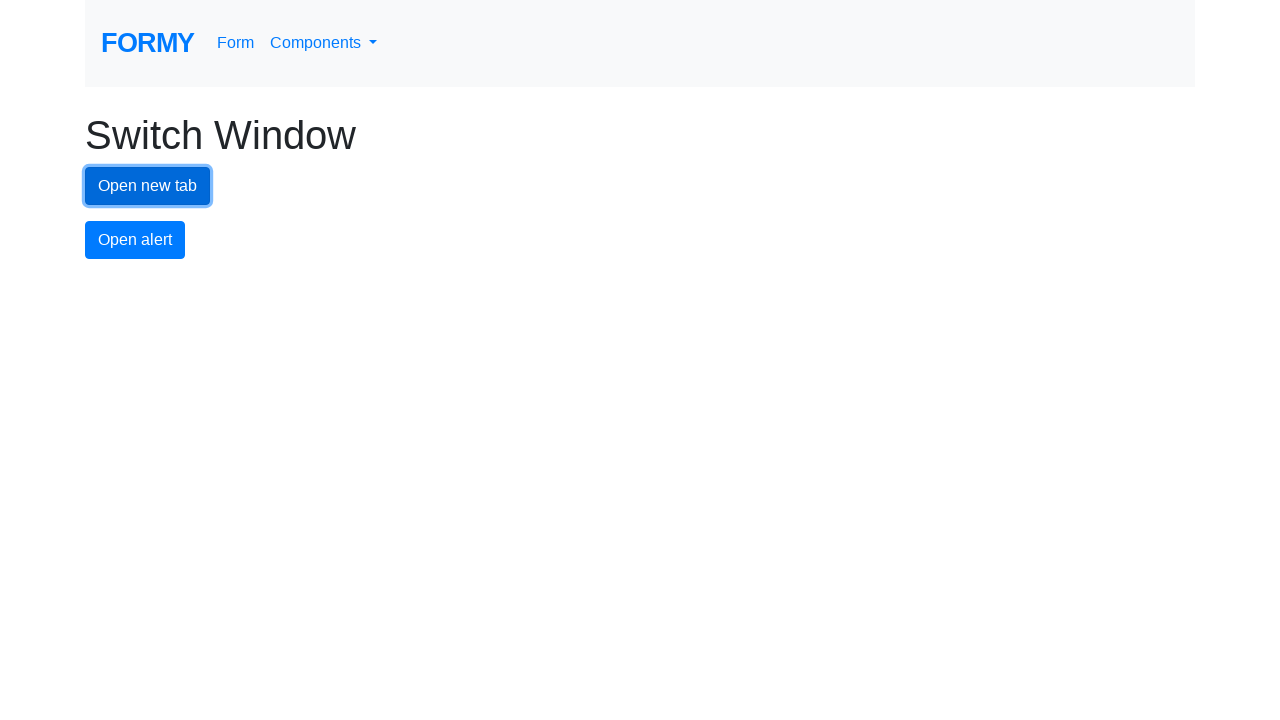

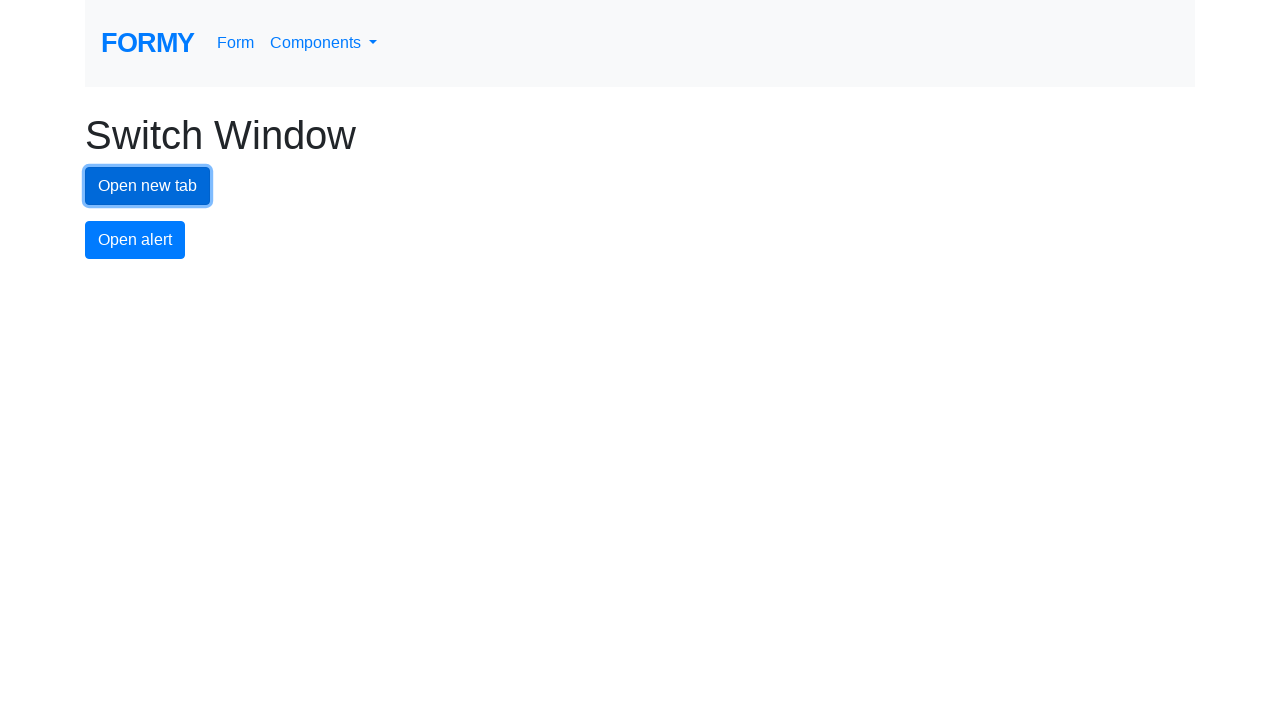